Tests single dropdown selection functionality by selecting options using different methods (by index, visible text, and value)

Starting URL: https://www.hyrtutorials.com/p/html-dropdown-elements-practice.html

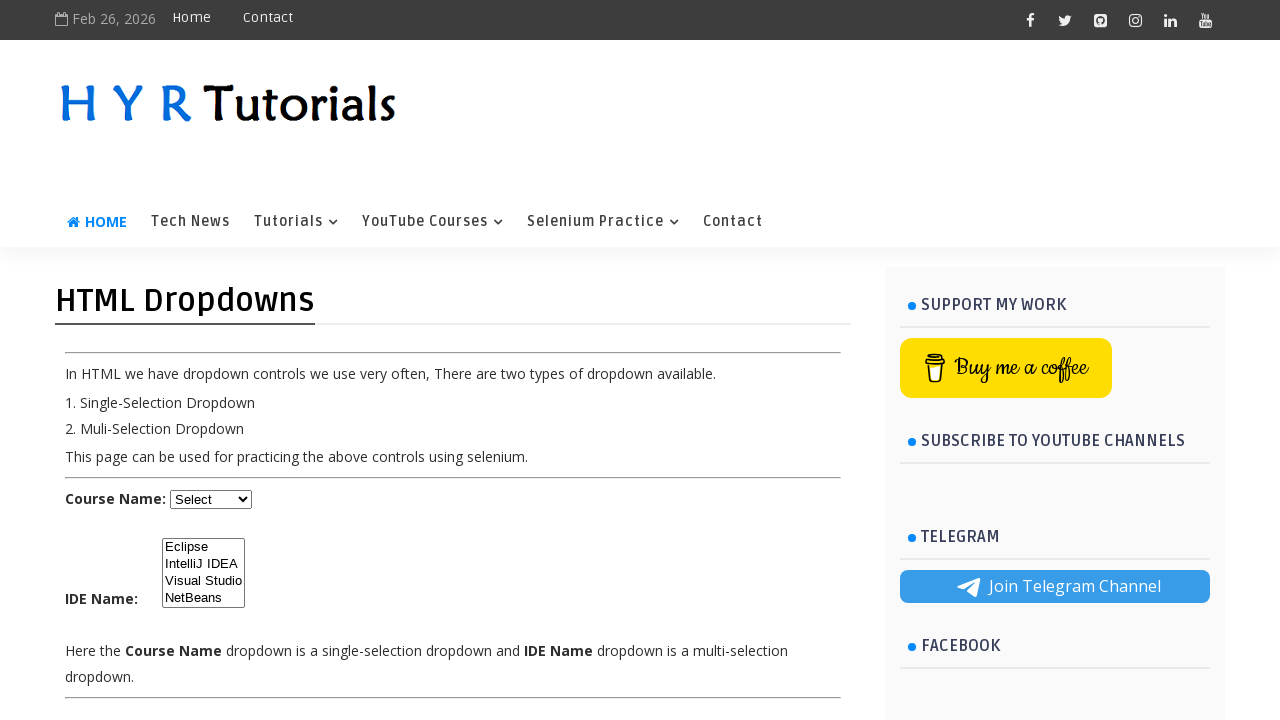

Waited for dropdown element to be available
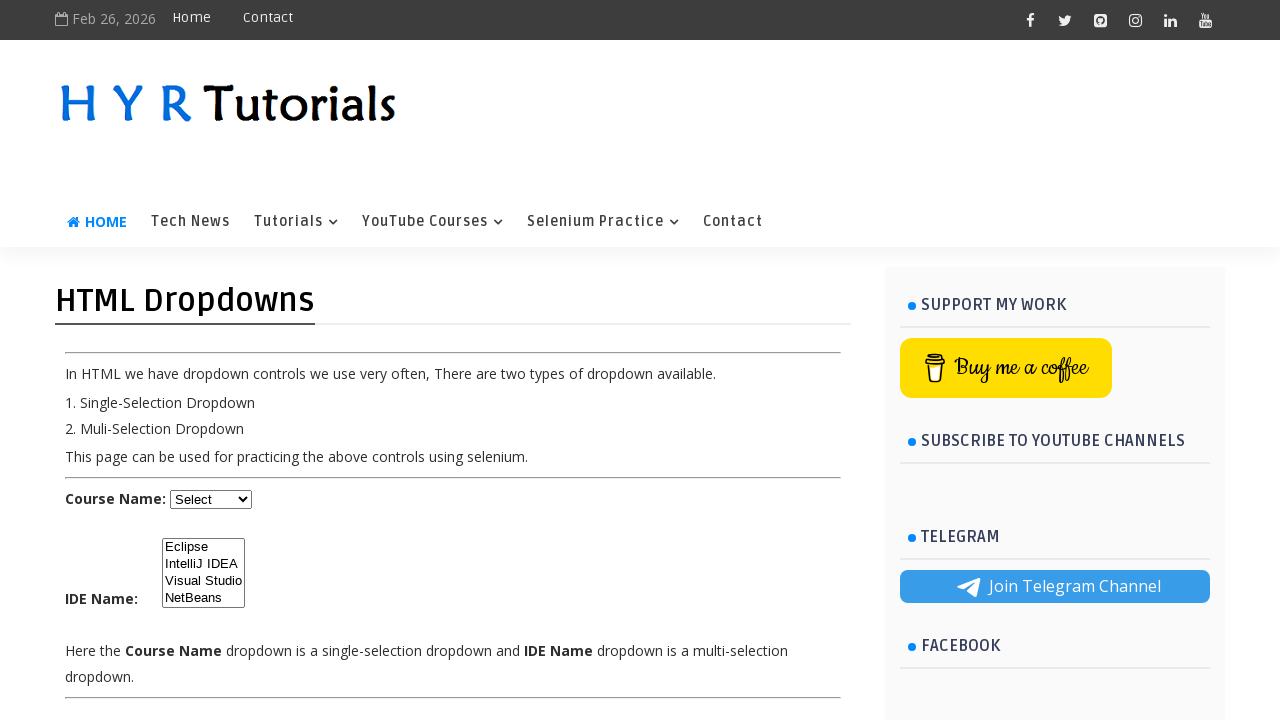

Selected dropdown option by index 1 on #course
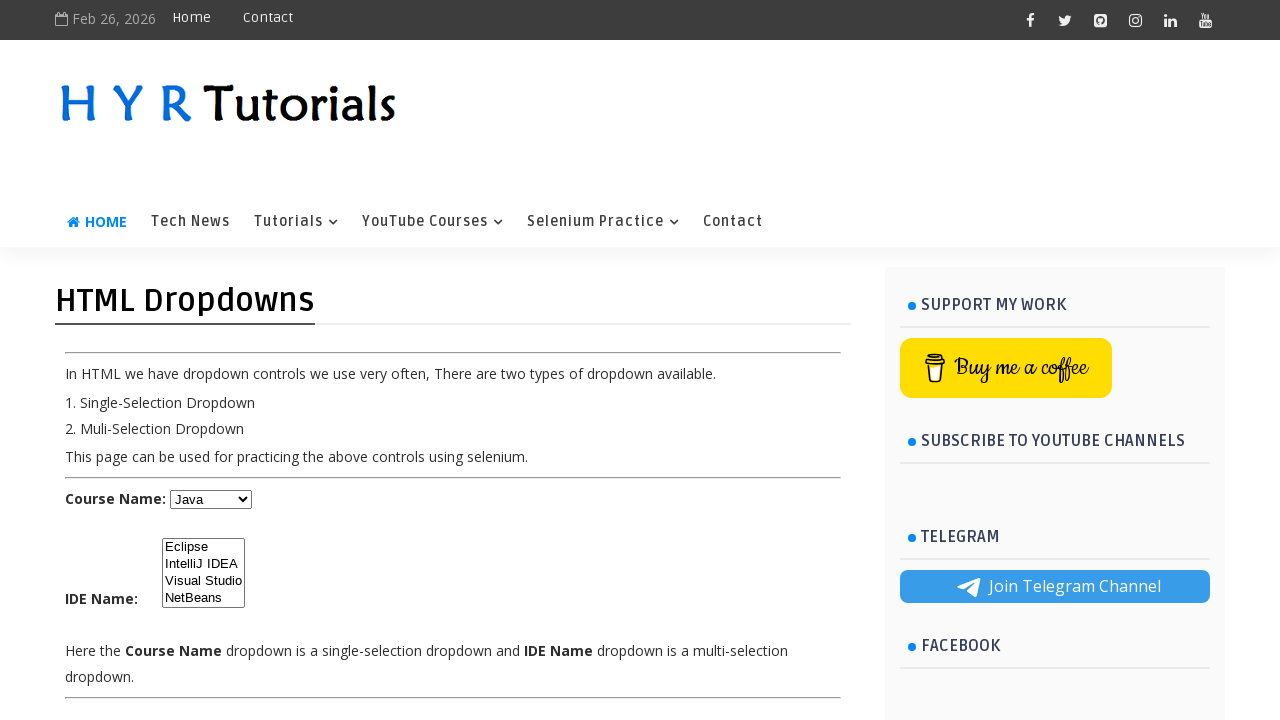

Selected dropdown option by visible text 'Java' on #course
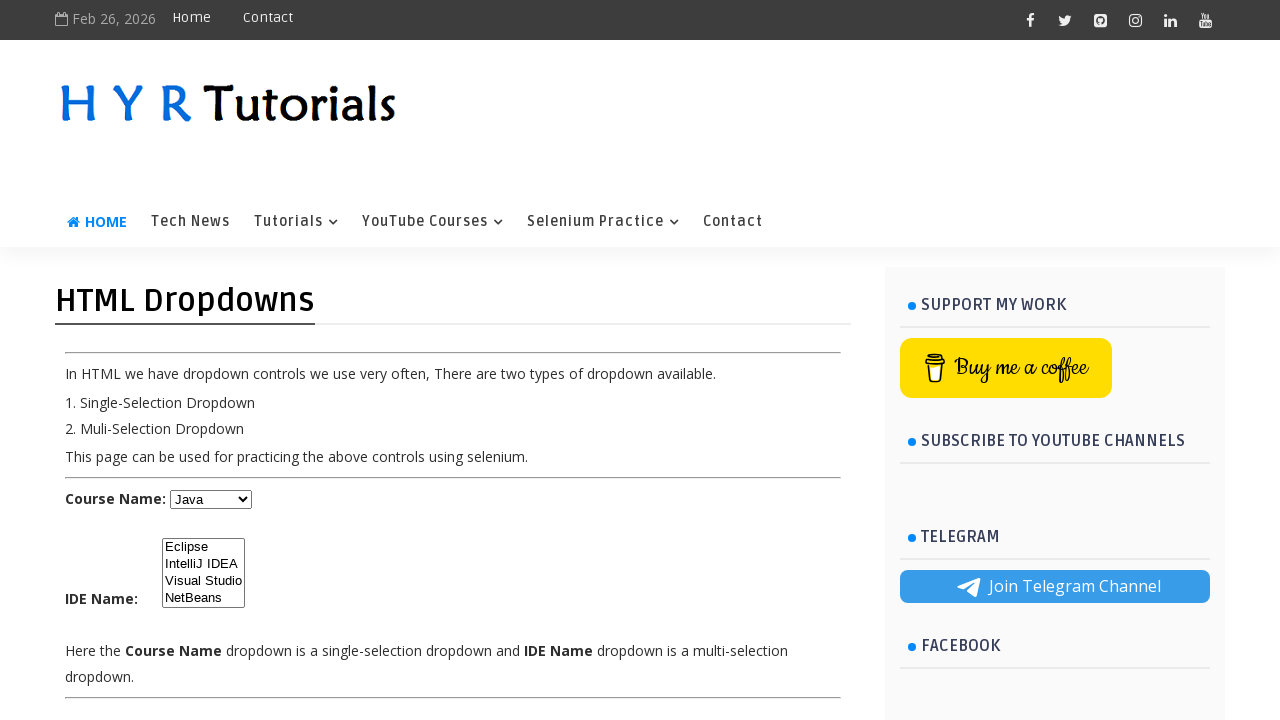

Selected dropdown option by value 'python' on #course
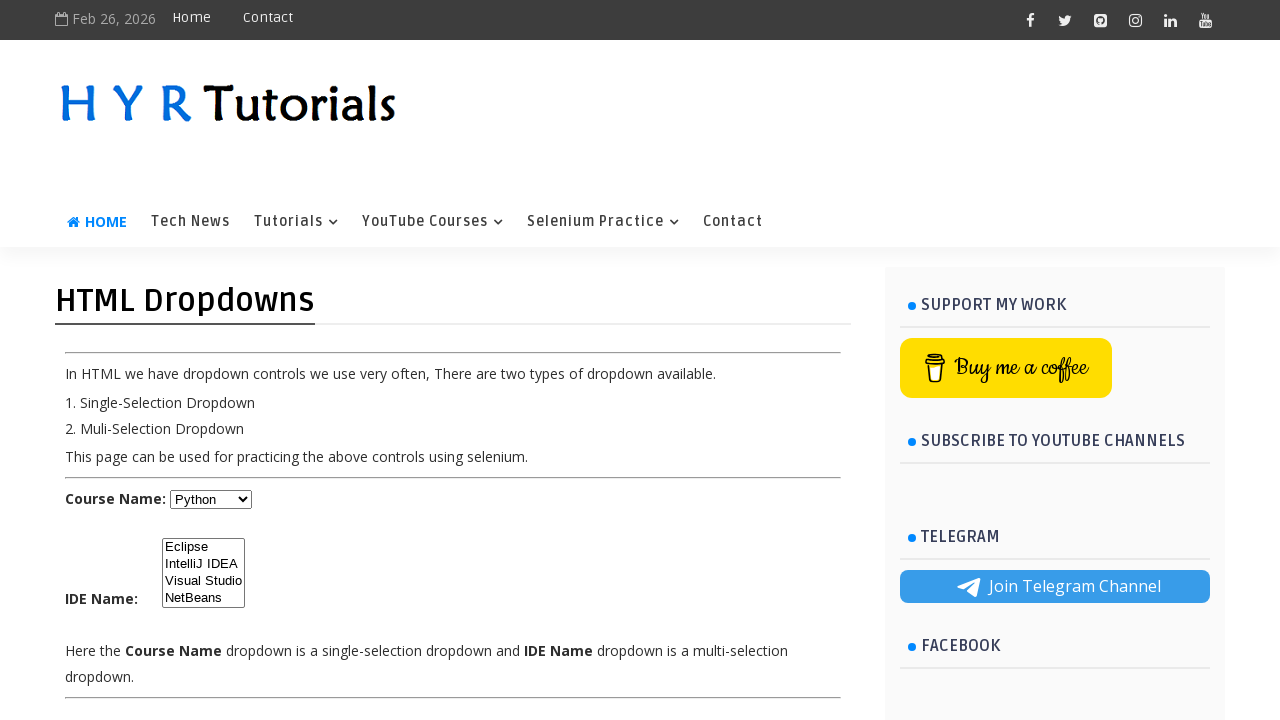

Retrieved selected dropdown value: python
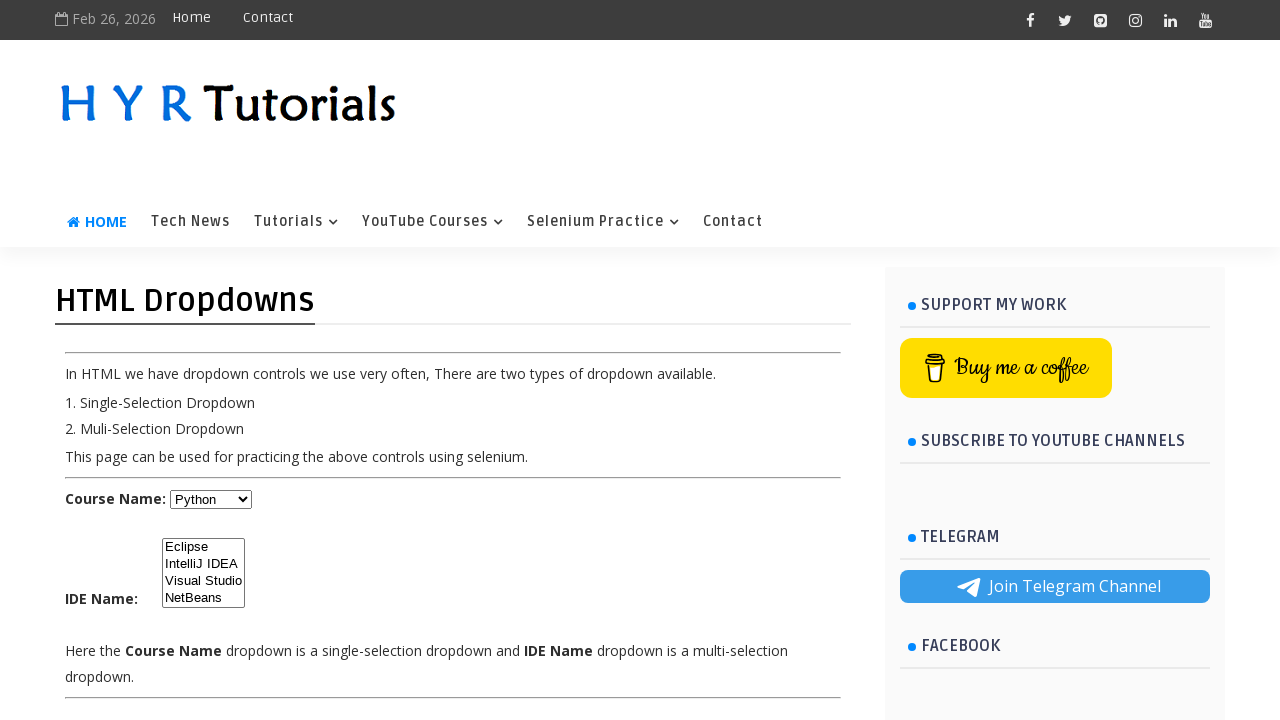

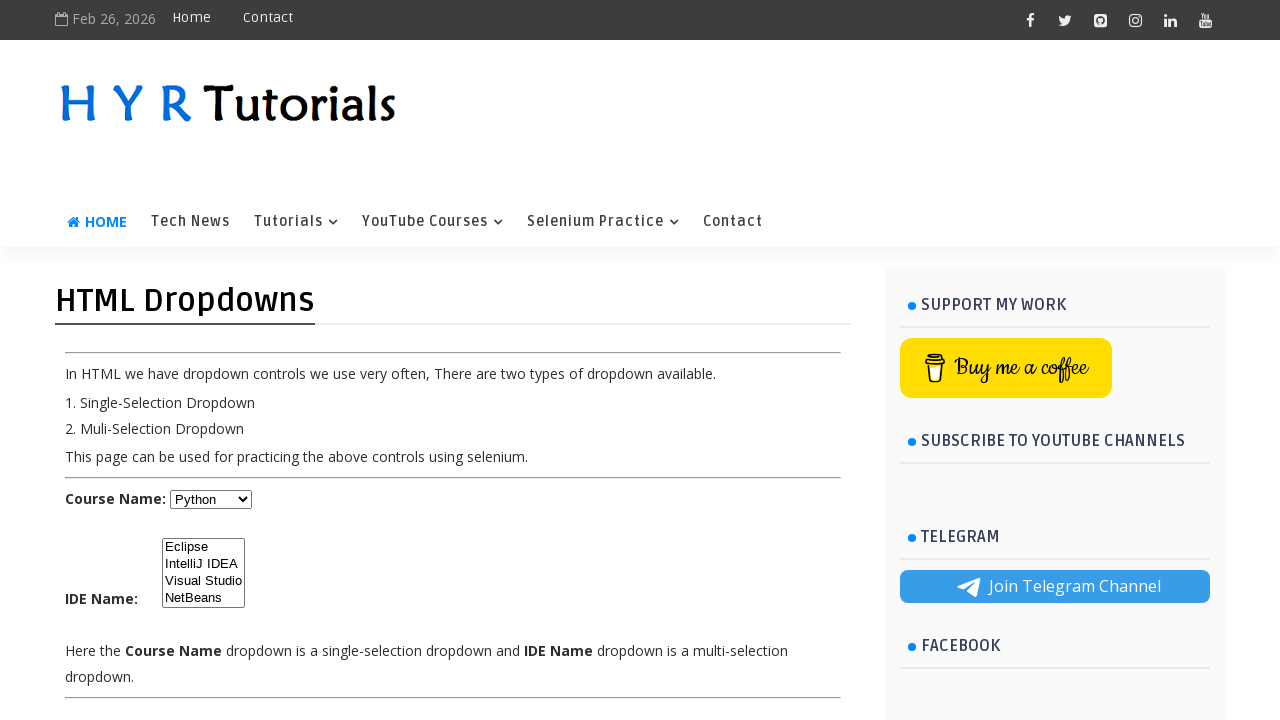